Tests JavaScript confirm dialog by clicking the confirm button and accepting the confirmation dialog

Starting URL: https://the-internet.herokuapp.com/javascript_alerts

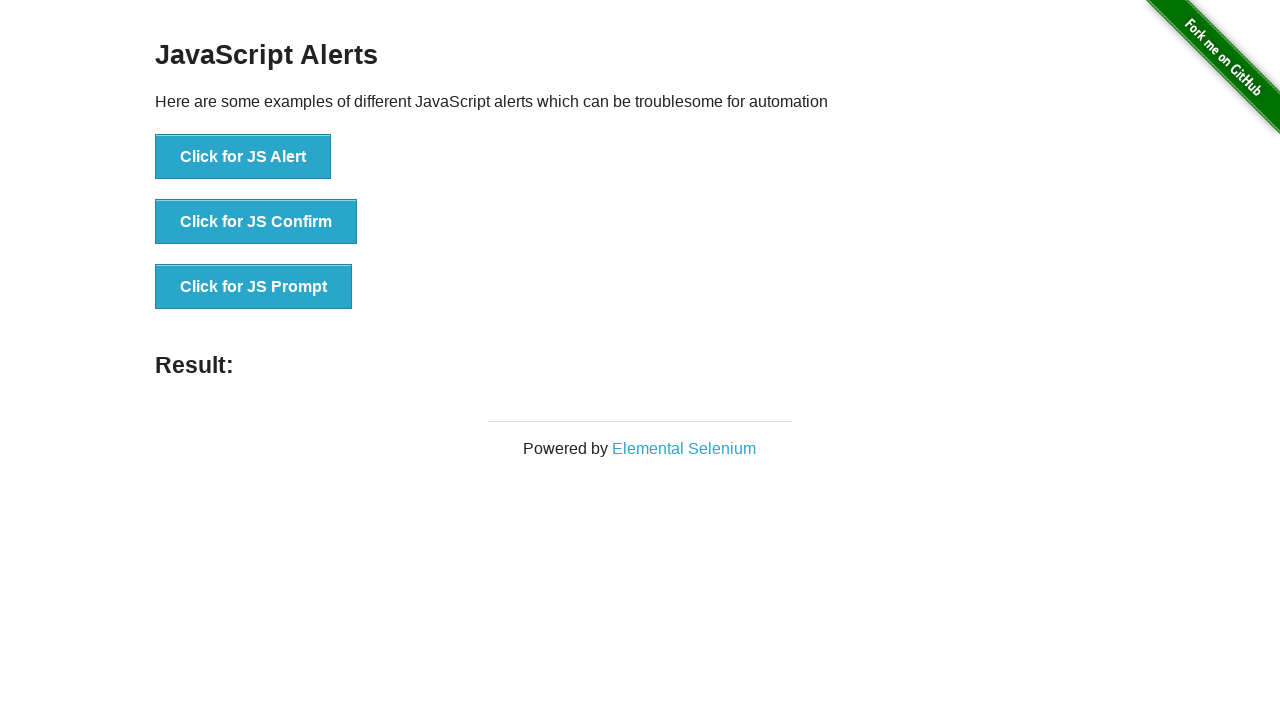

Set up dialog handler to accept confirmation dialogs
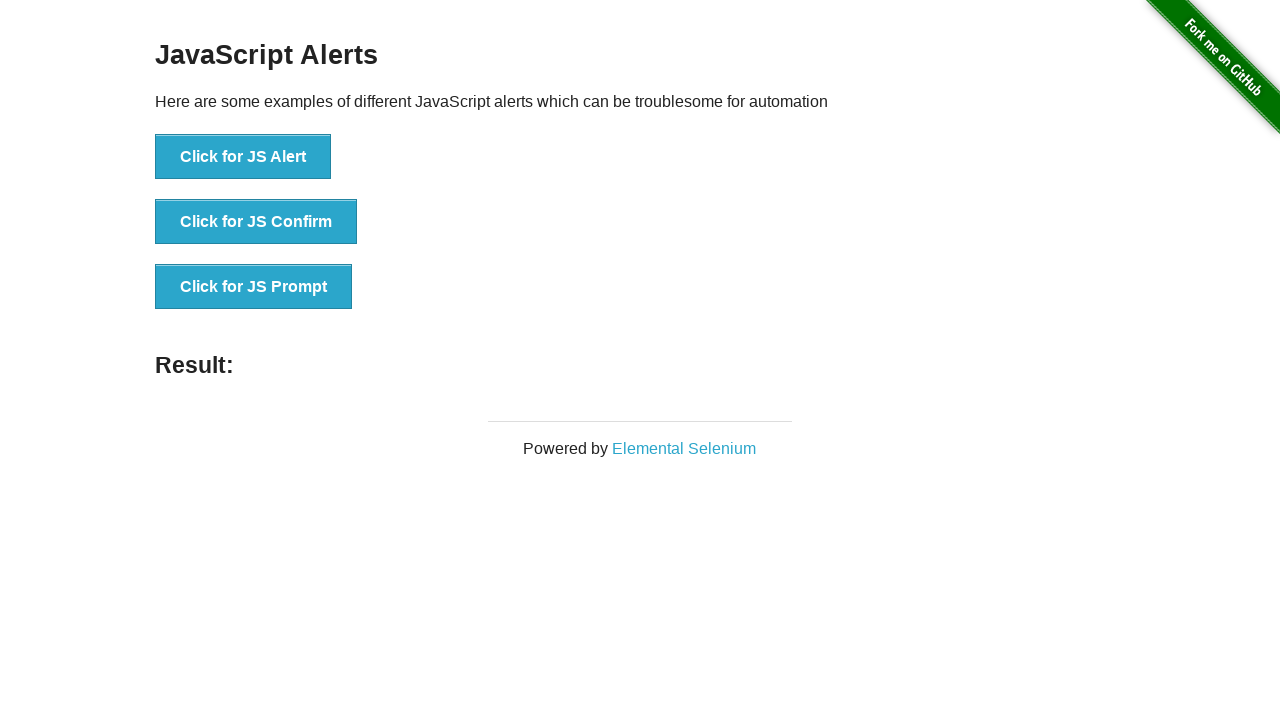

Clicked the JavaScript confirm button at (256, 222) on button[onclick='jsConfirm()']
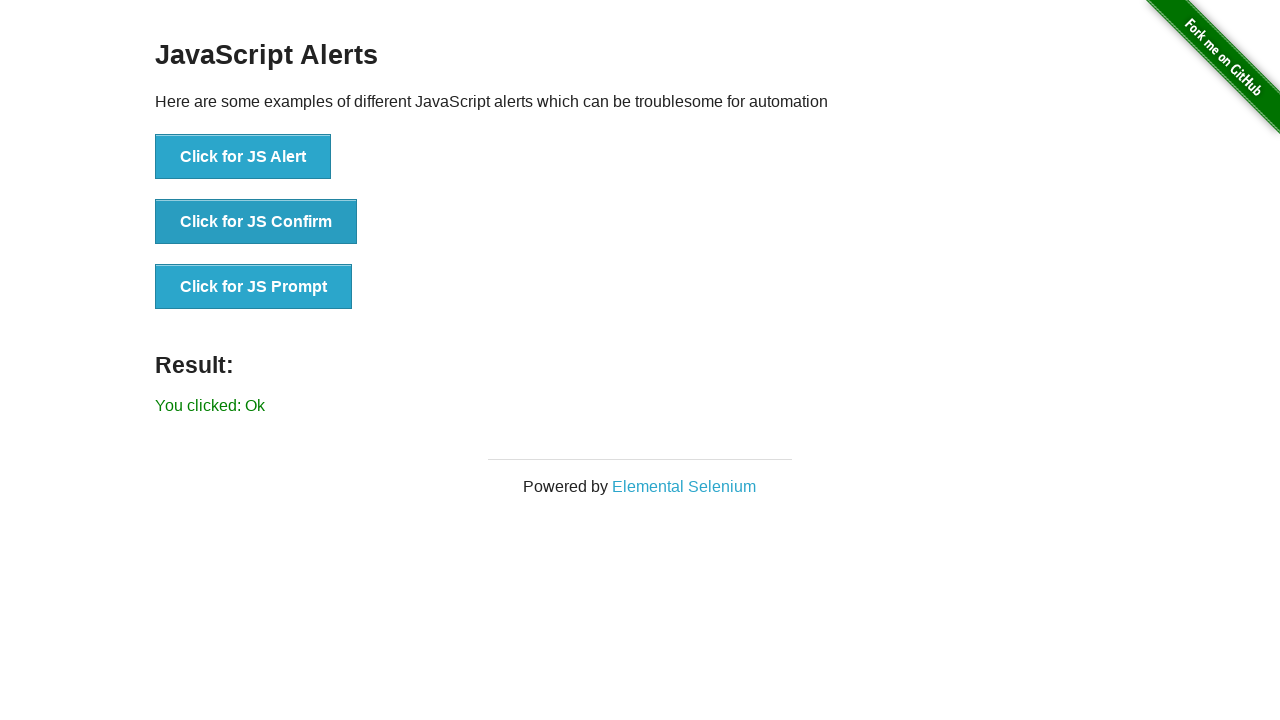

Confirmed that the accept action was successful - result text 'You clicked: Ok' appeared
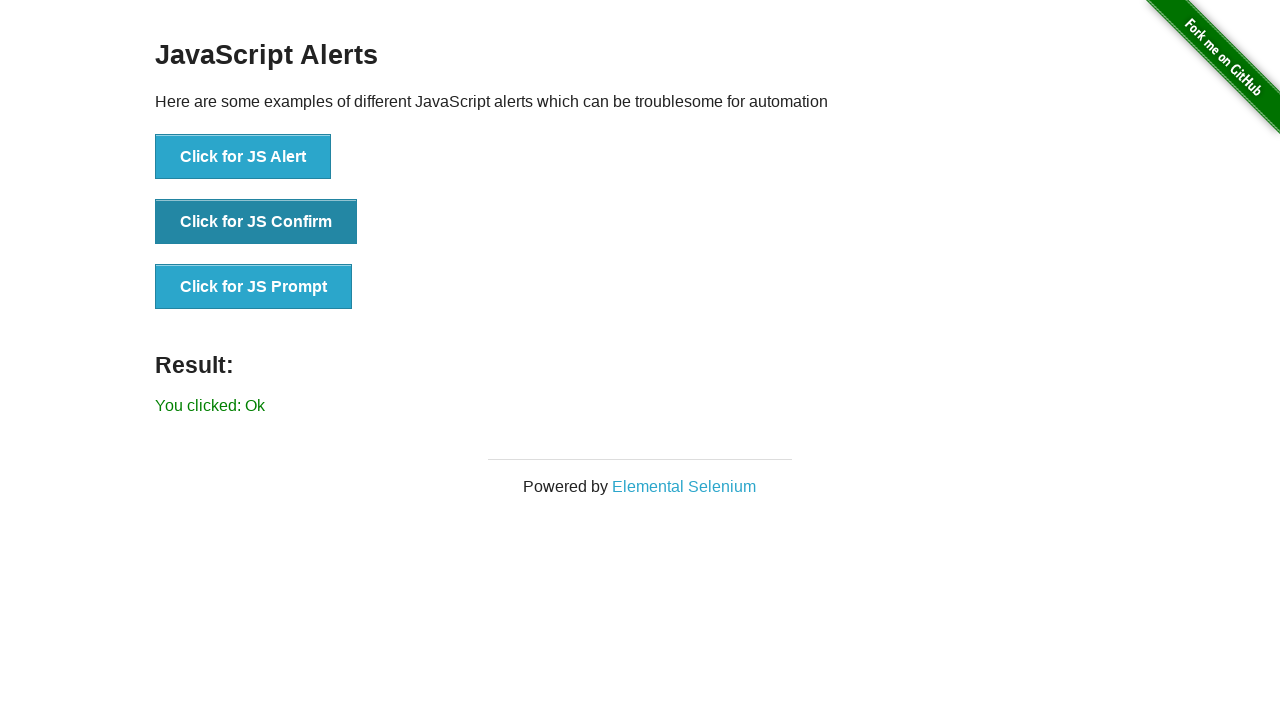

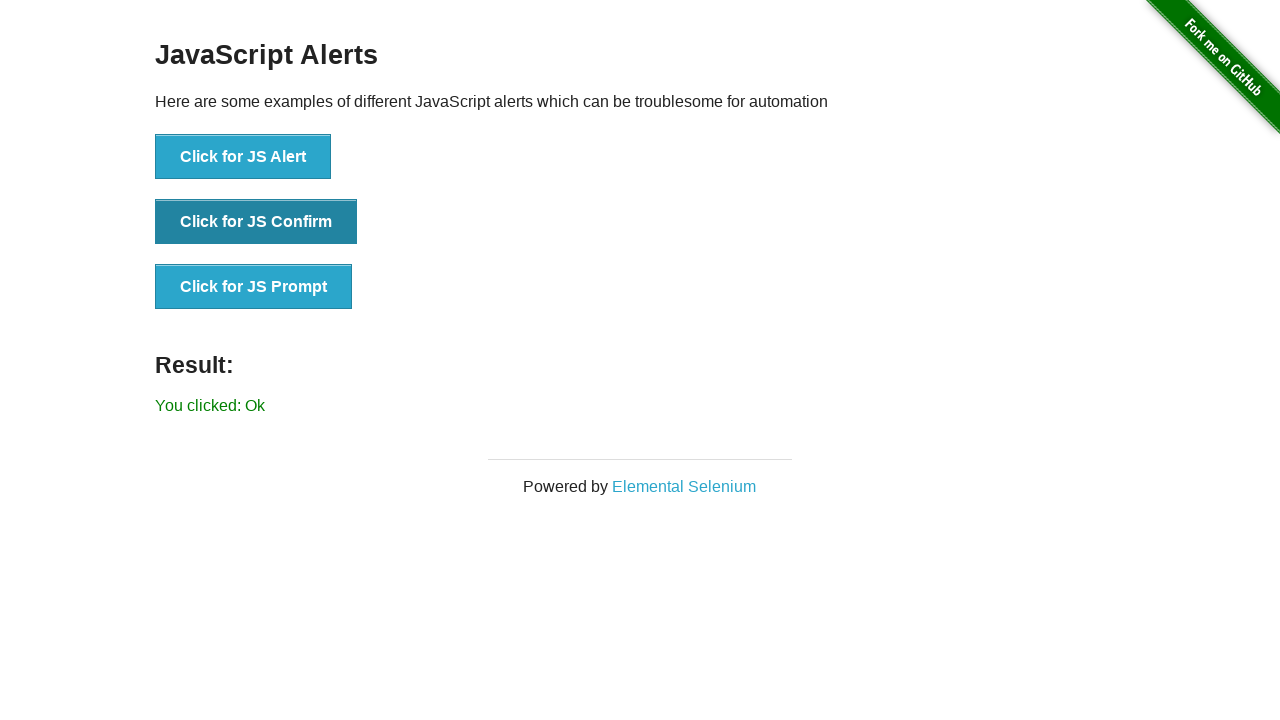